Navigates to SEC financial data page and verifies that ZIP file links are present in the data table

Starting URL: https://www.sec.gov/data-research/sec-markets-data/financial-statement-data-sets

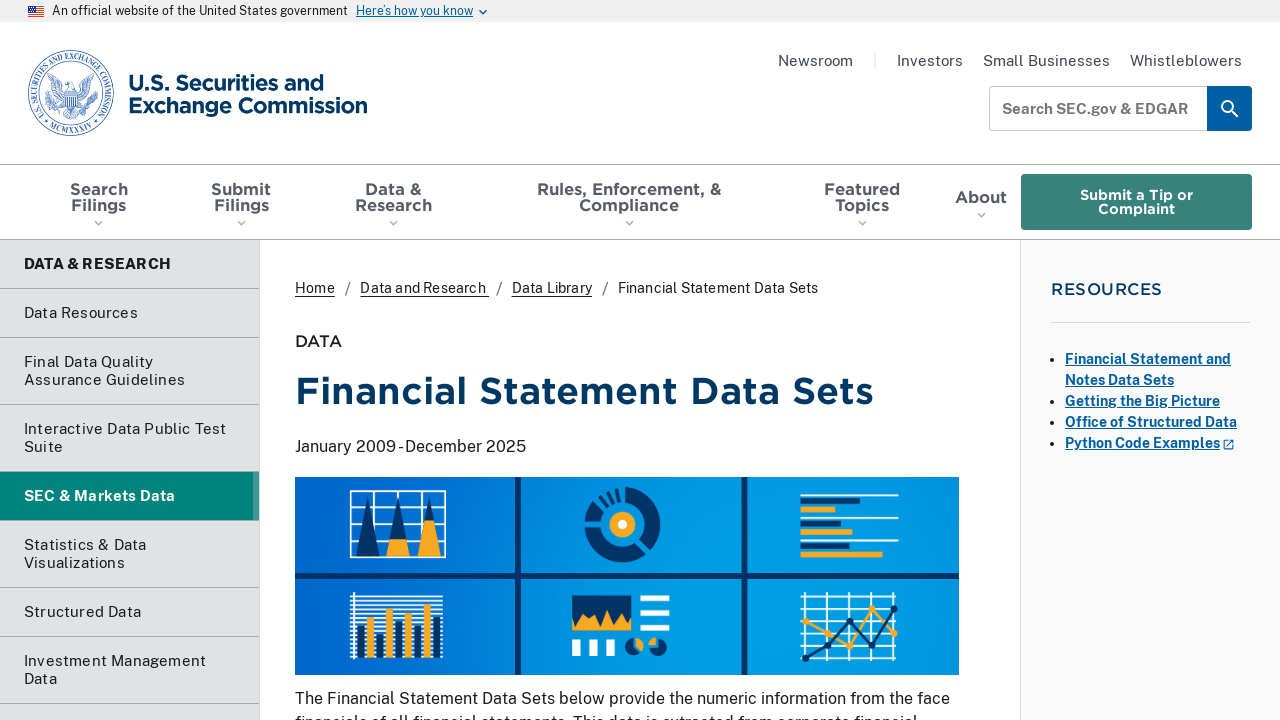

Navigated to SEC financial statement data sets page
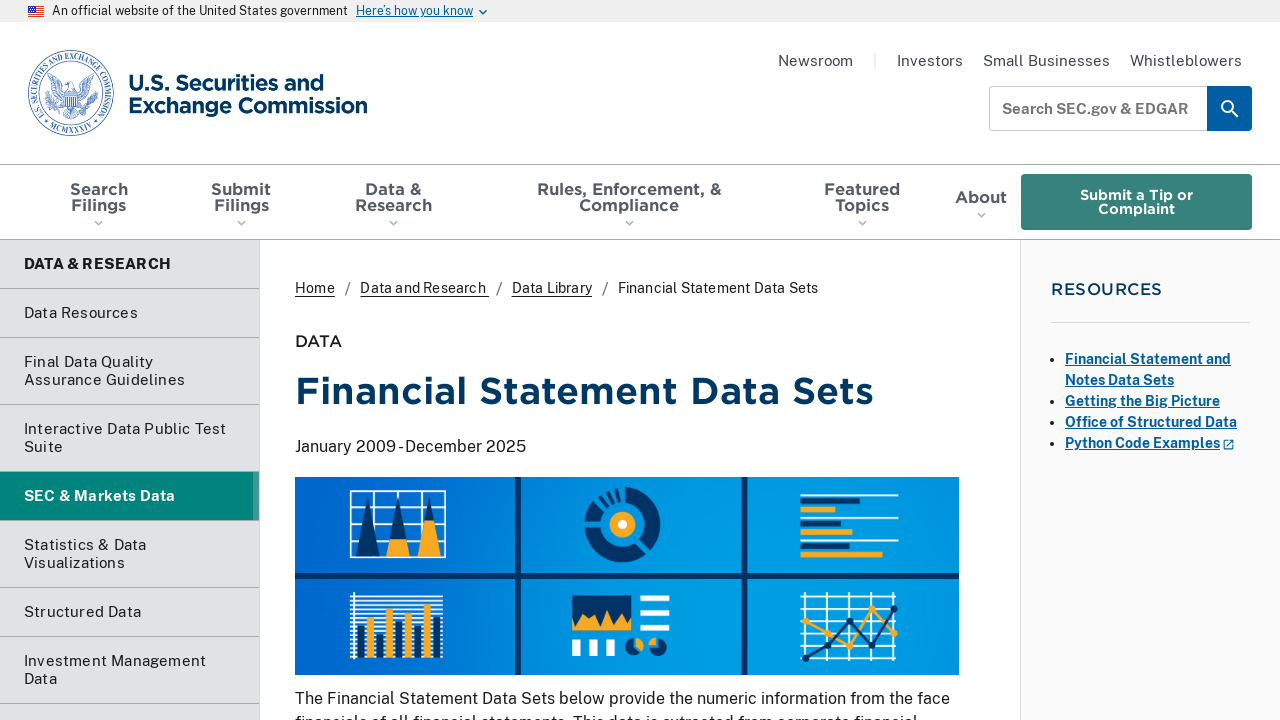

Waited for data table with ZIP file links to be visible
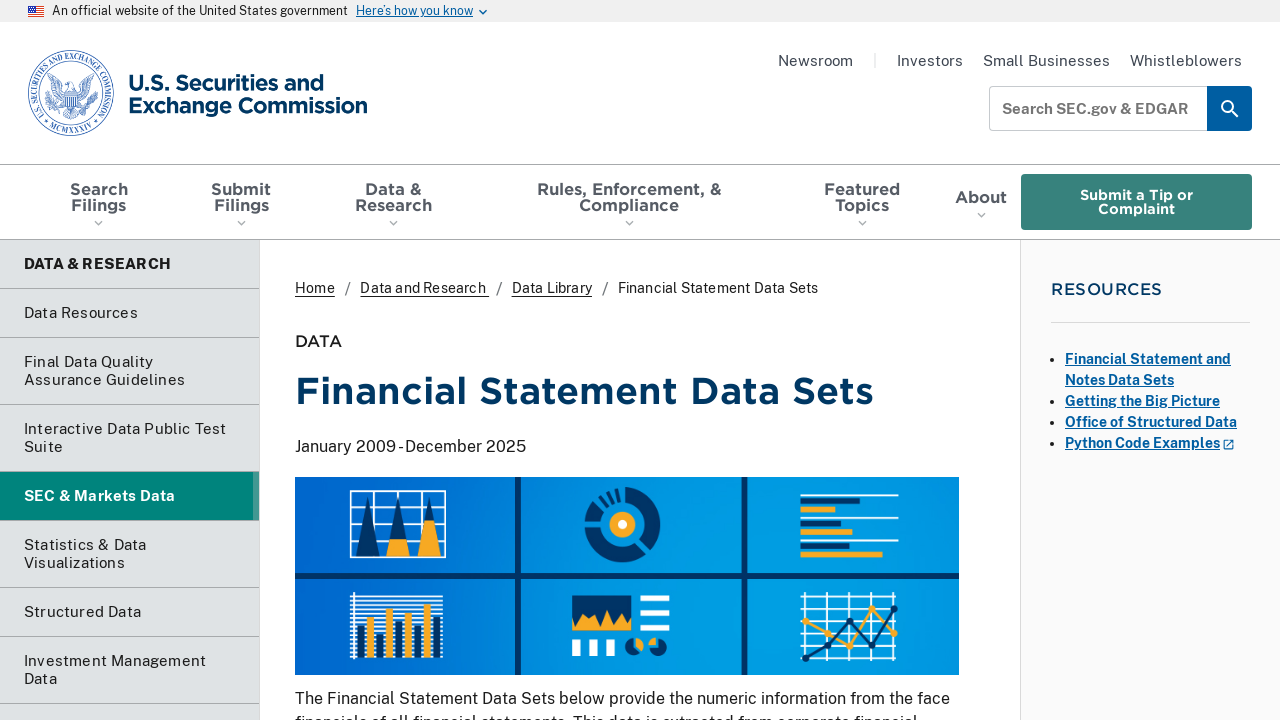

Located 68 ZIP file links in the data table
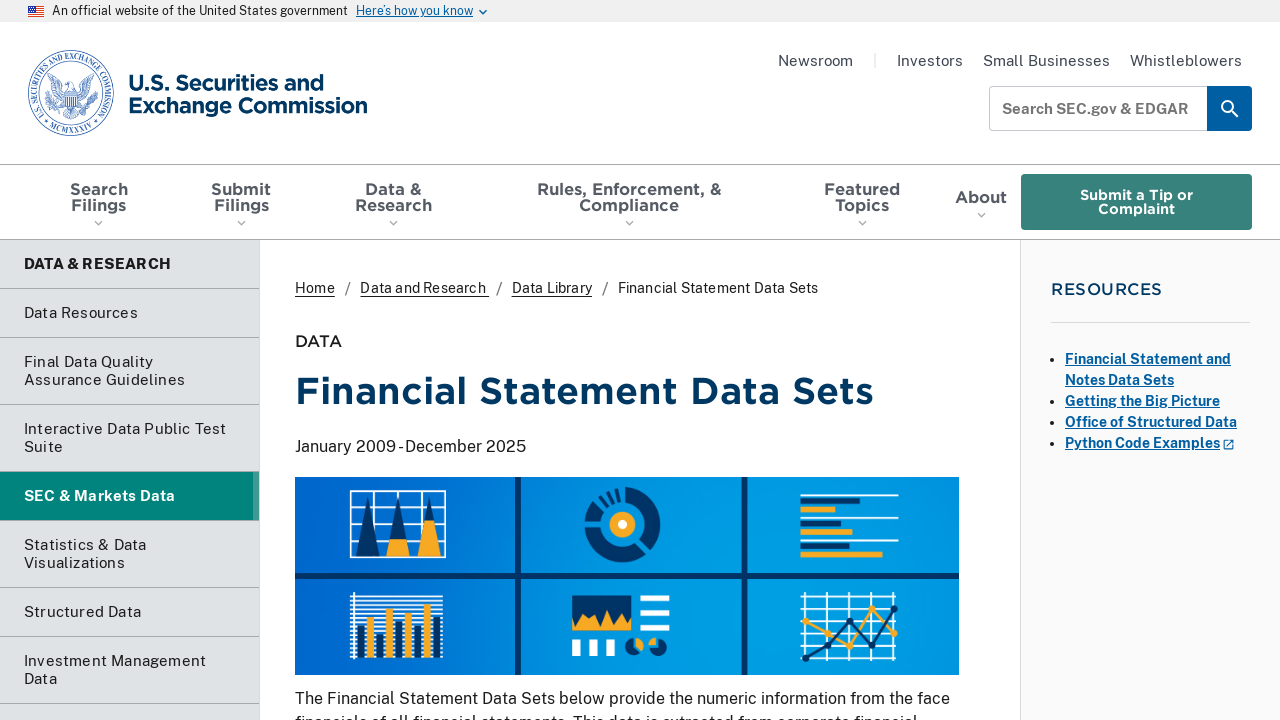

Verified that ZIP file links are present in the data table
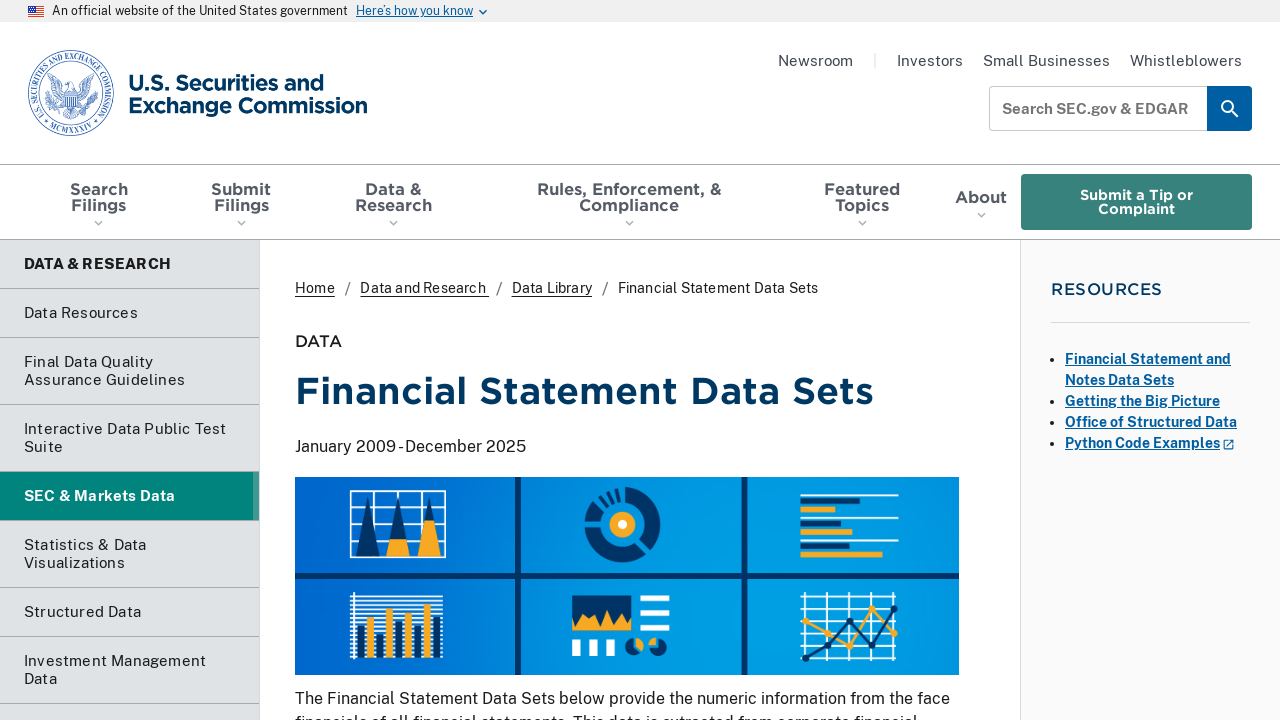

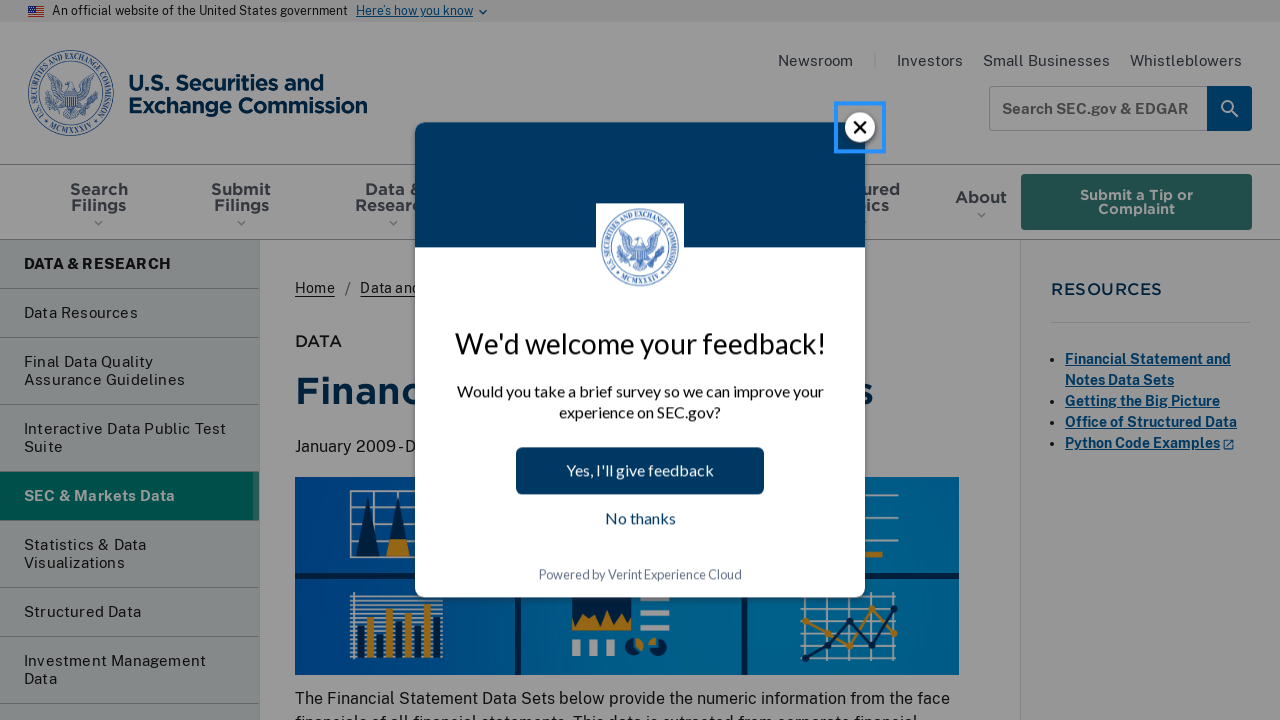